Automates filling out a Google Form with personal information (name, age, email, phone, gender) and submits the form.

Starting URL: https://forms.gle/iG8Skgx2peg8HdoaA

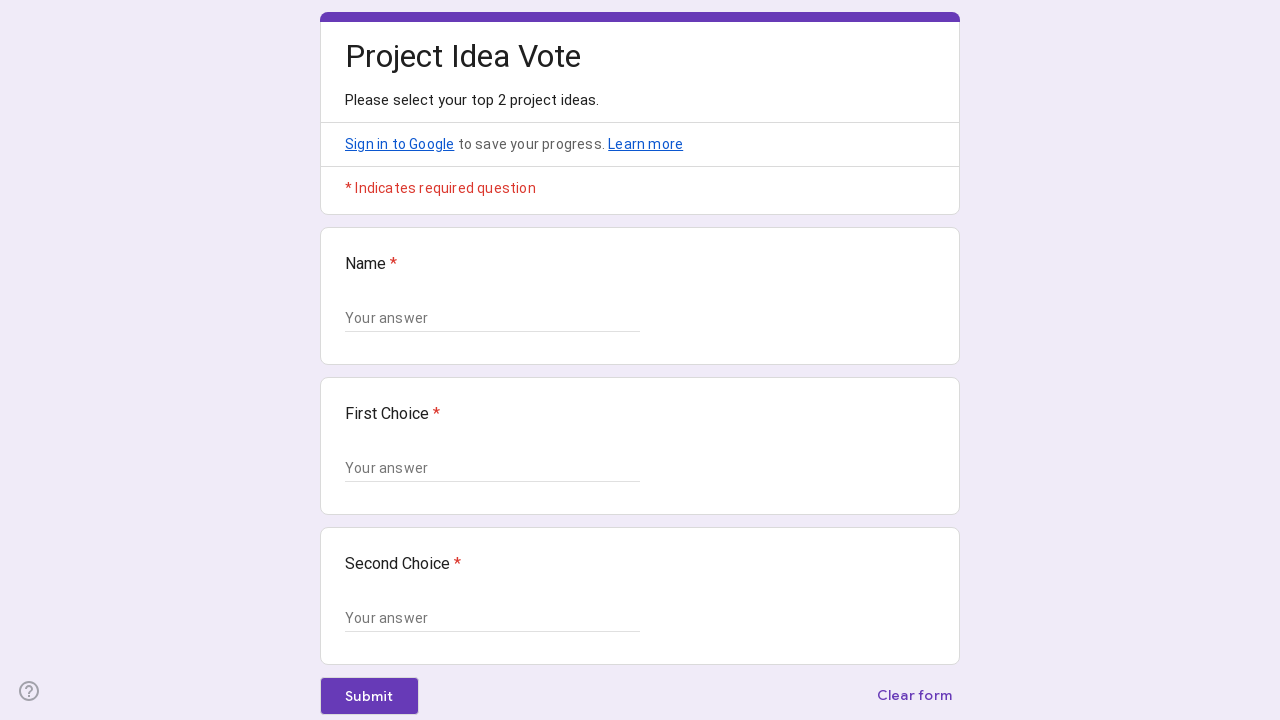

Waited for form to load - text input fields selector found
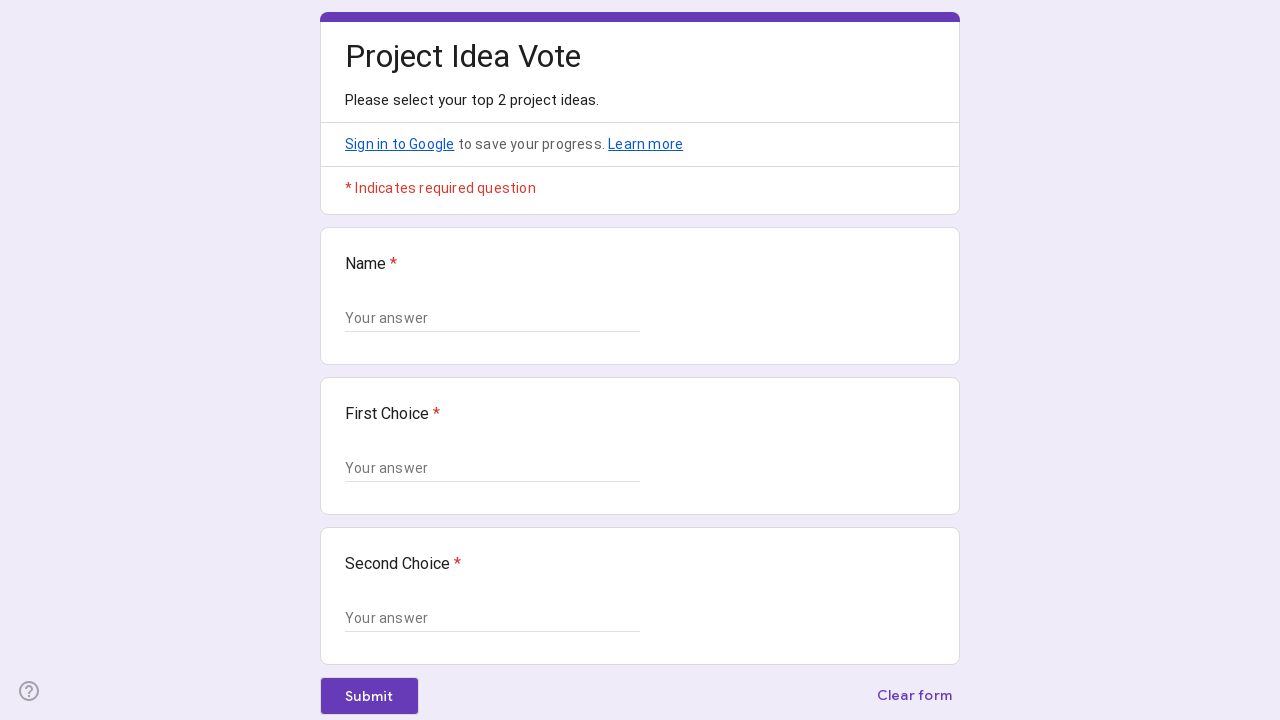

Located all text input fields on the form
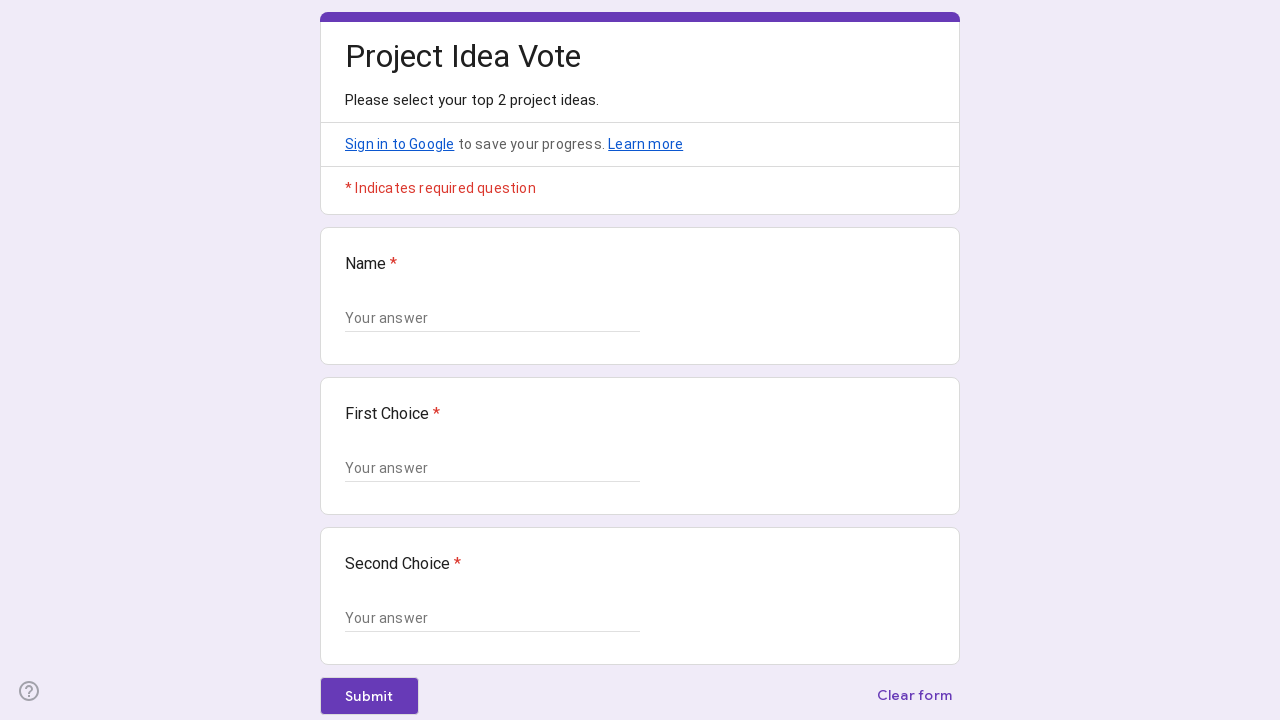

Filled form field 1 with 'John Smith' on .zHQkBf >> nth=0
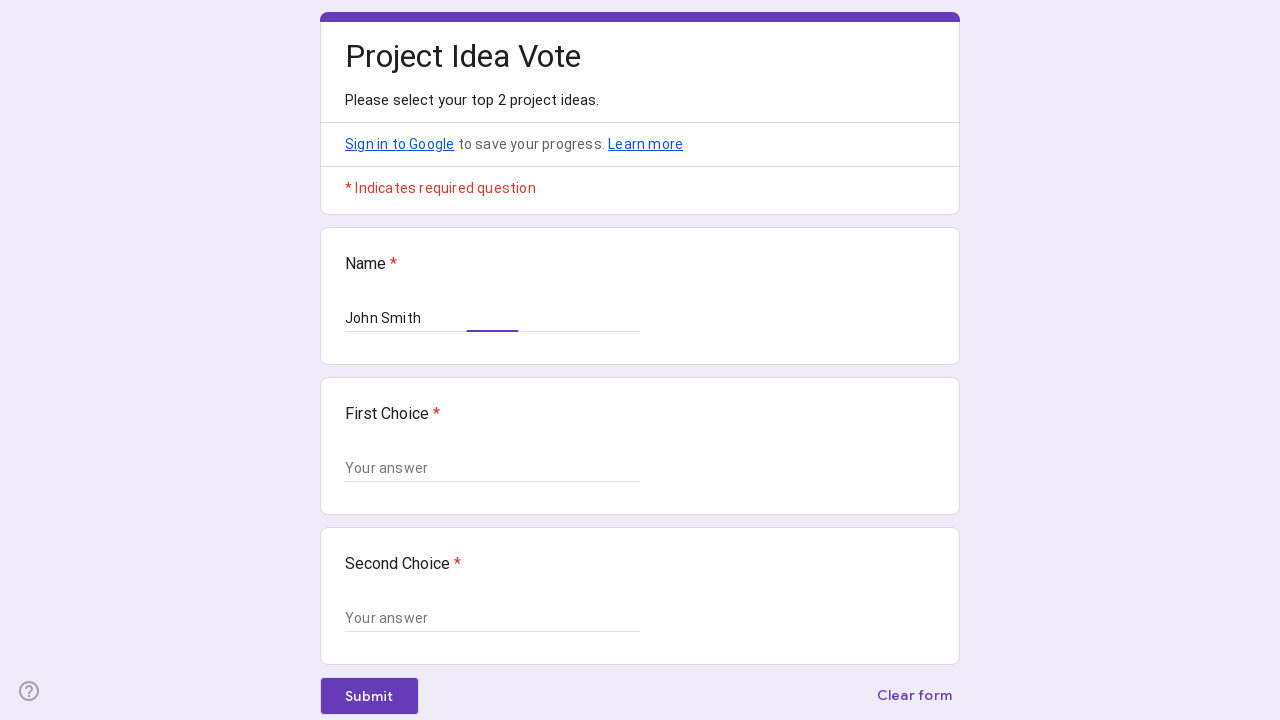

Filled form field 2 with '29' on .zHQkBf >> nth=1
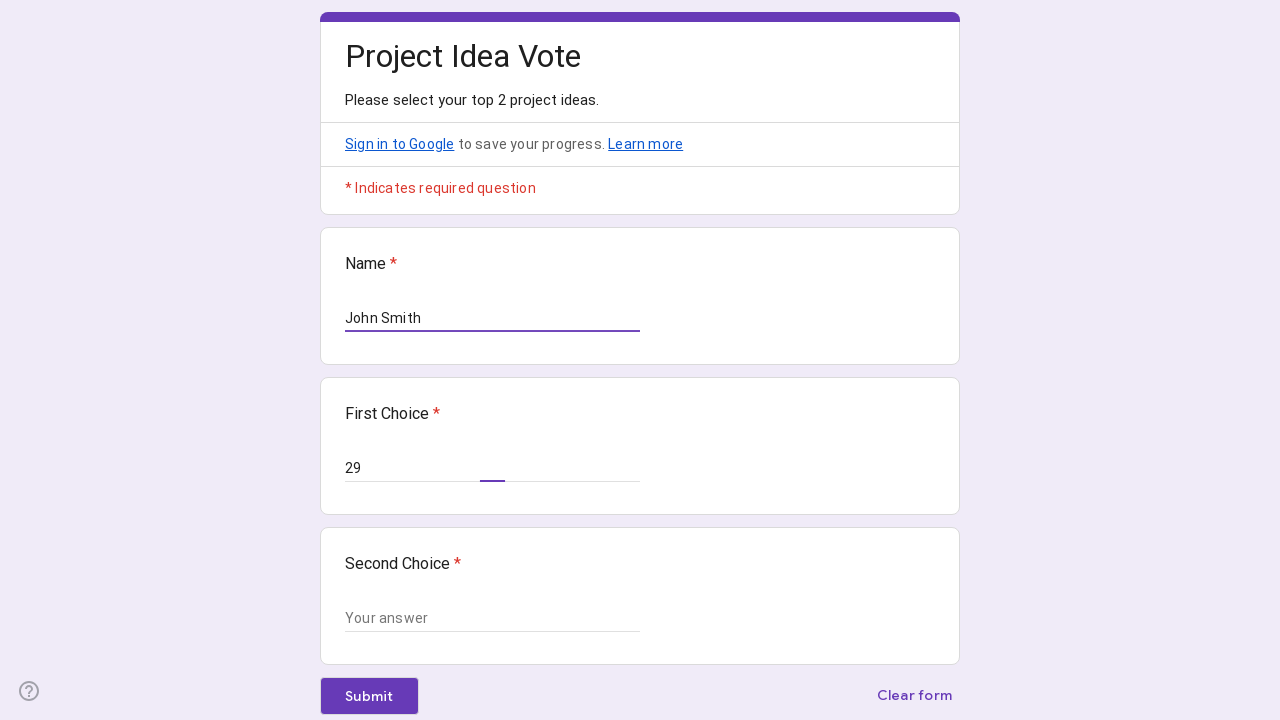

Filled form field 3 with 'john.smith@example.com' on .zHQkBf >> nth=2
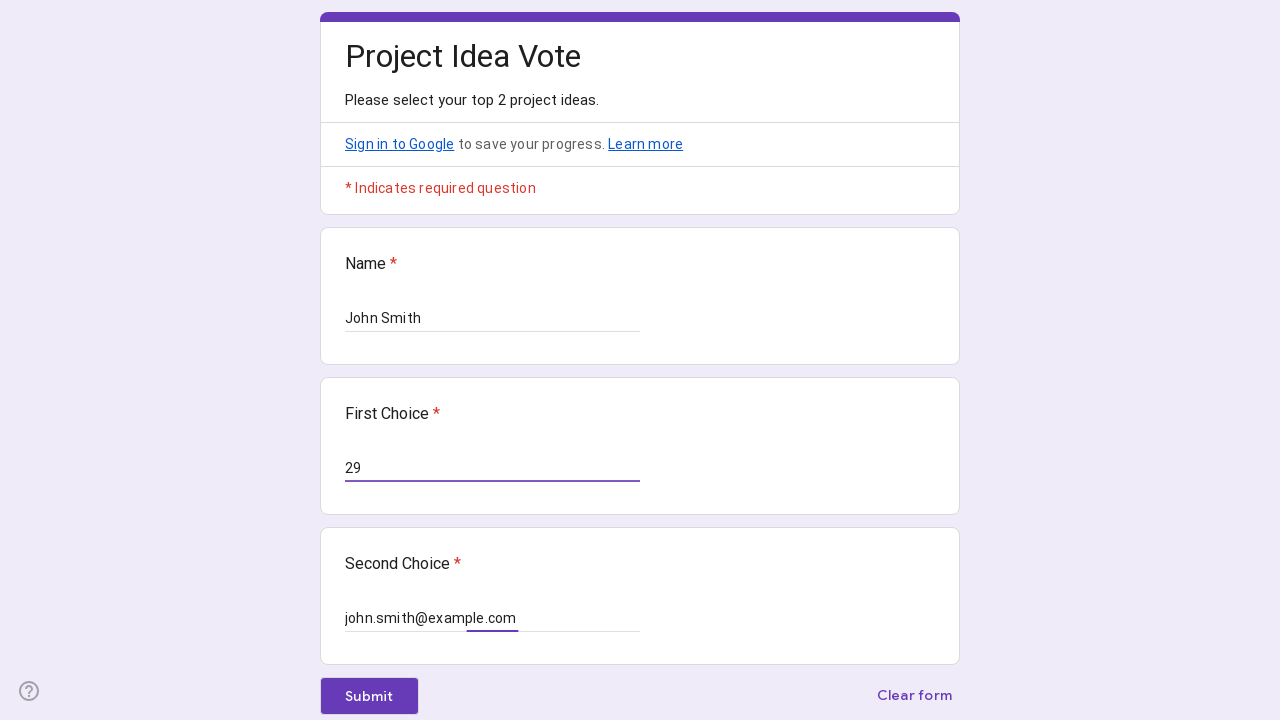

Clicked the form submit button at (369, 696) on xpath=//*[@id="mG61Hd"]/div[2]/div/div[3]/div[1]/div[1]/div/span/span
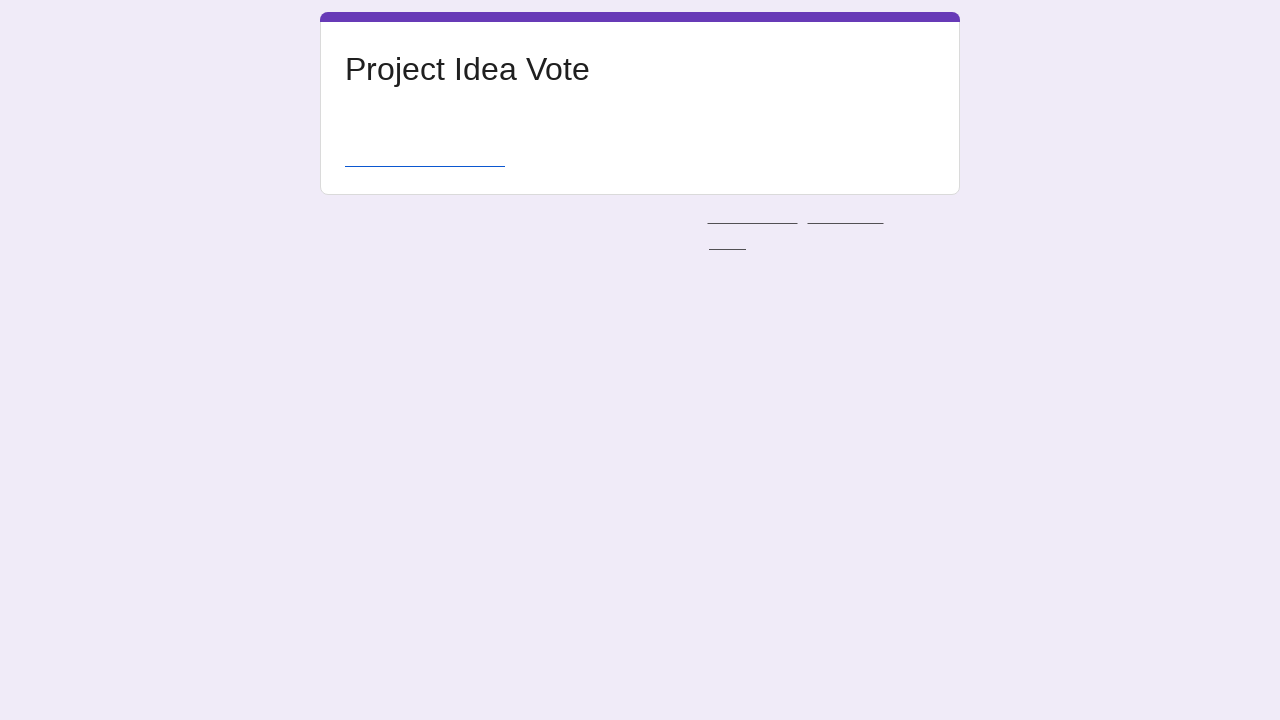

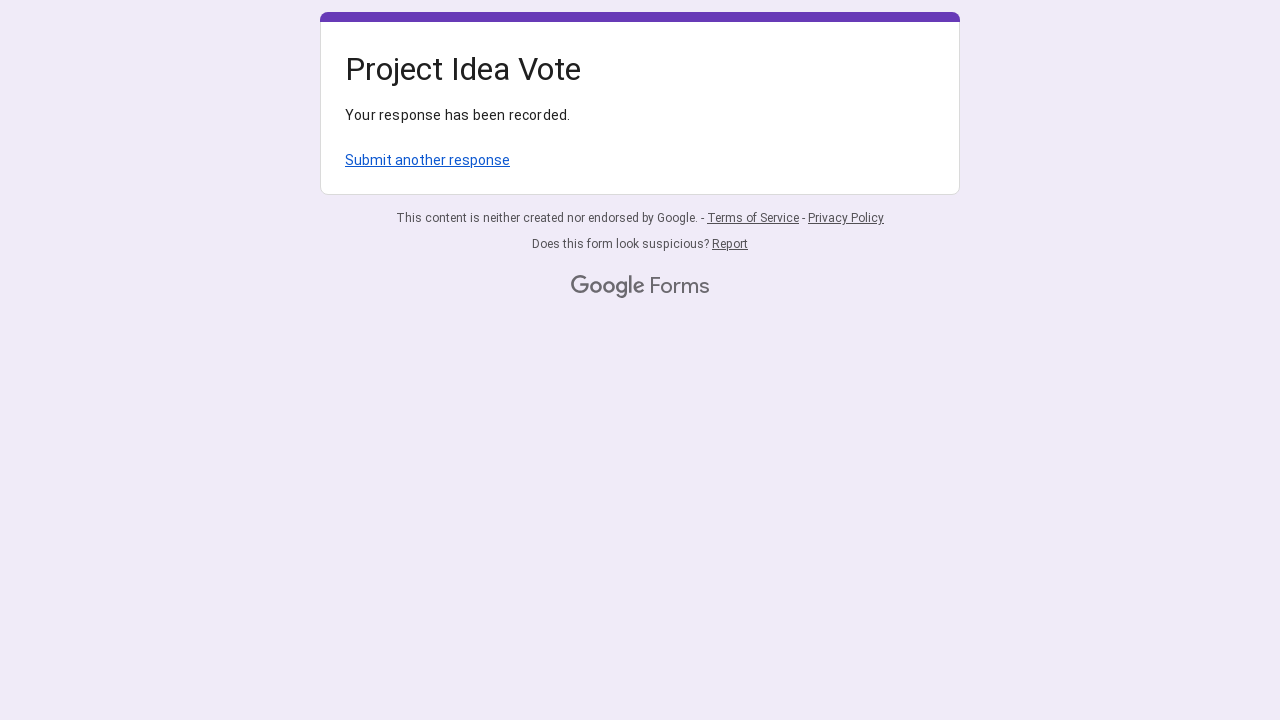